Tests that the counter displays the current number of todo items

Starting URL: https://demo.playwright.dev/todomvc

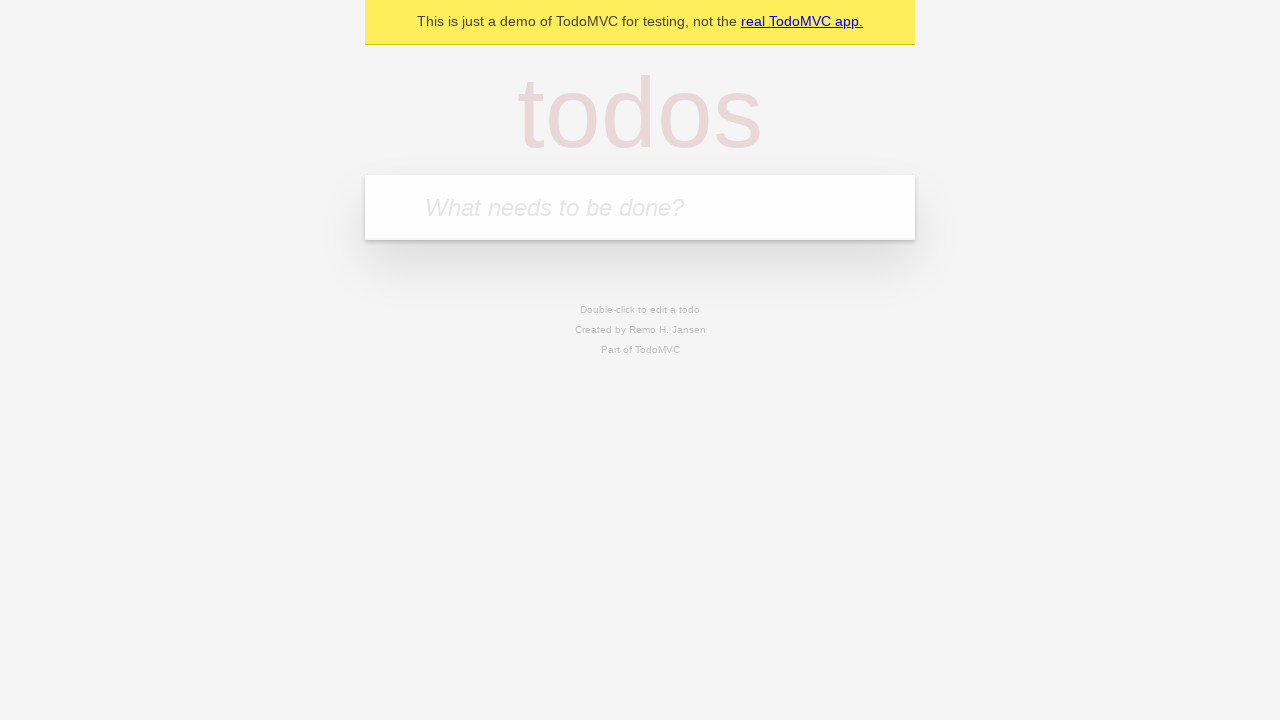

Located the 'What needs to be done?' input field
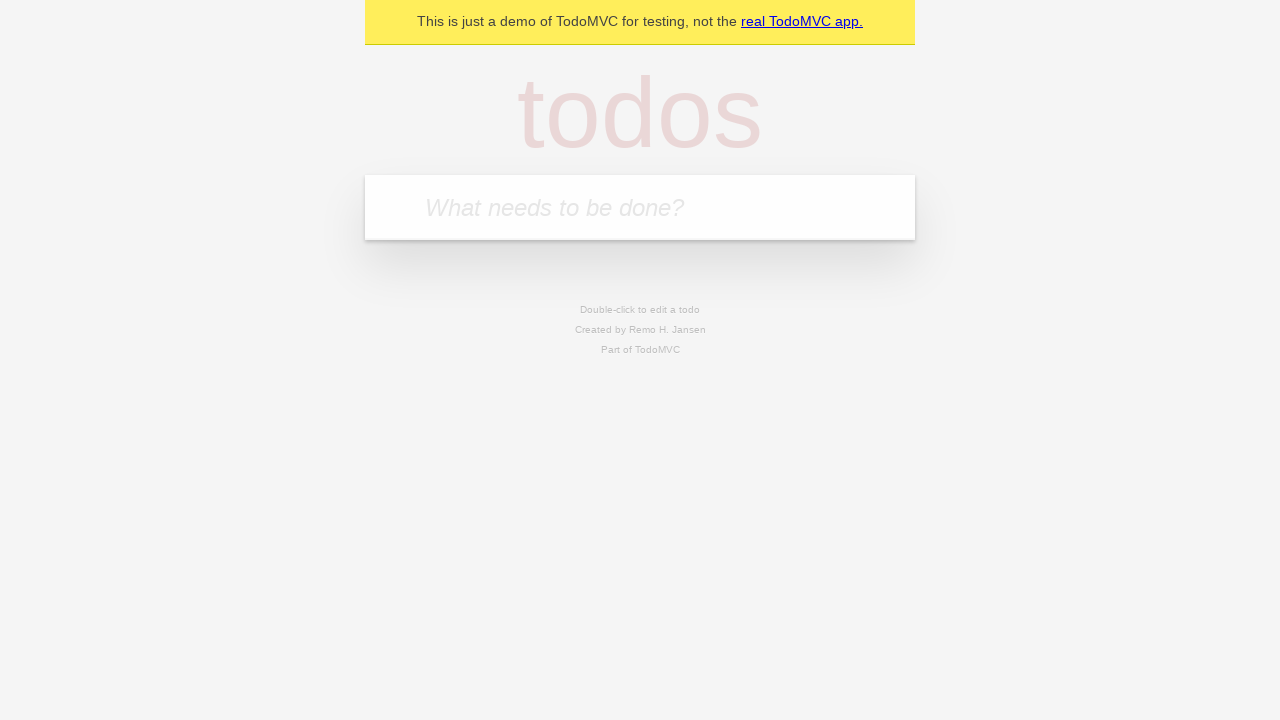

Filled input field with 'buy some cheese' on internal:attr=[placeholder="What needs to be done?"i]
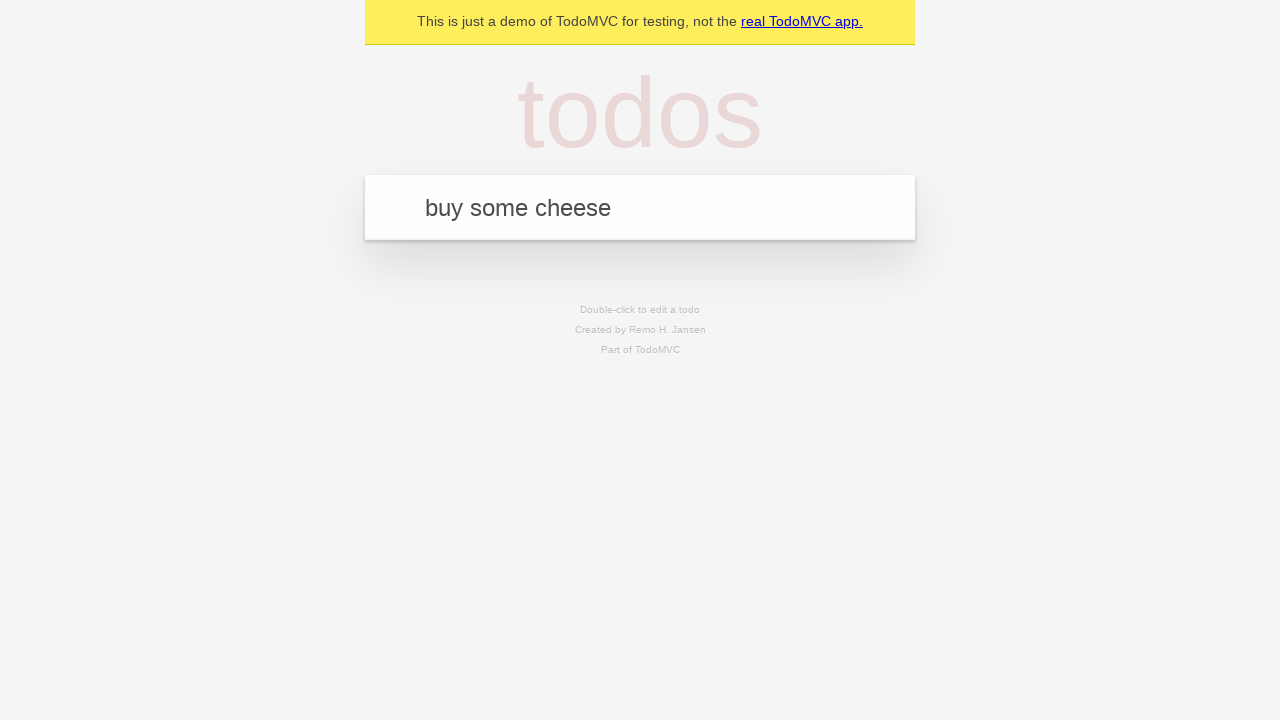

Pressed Enter to add first todo item on internal:attr=[placeholder="What needs to be done?"i]
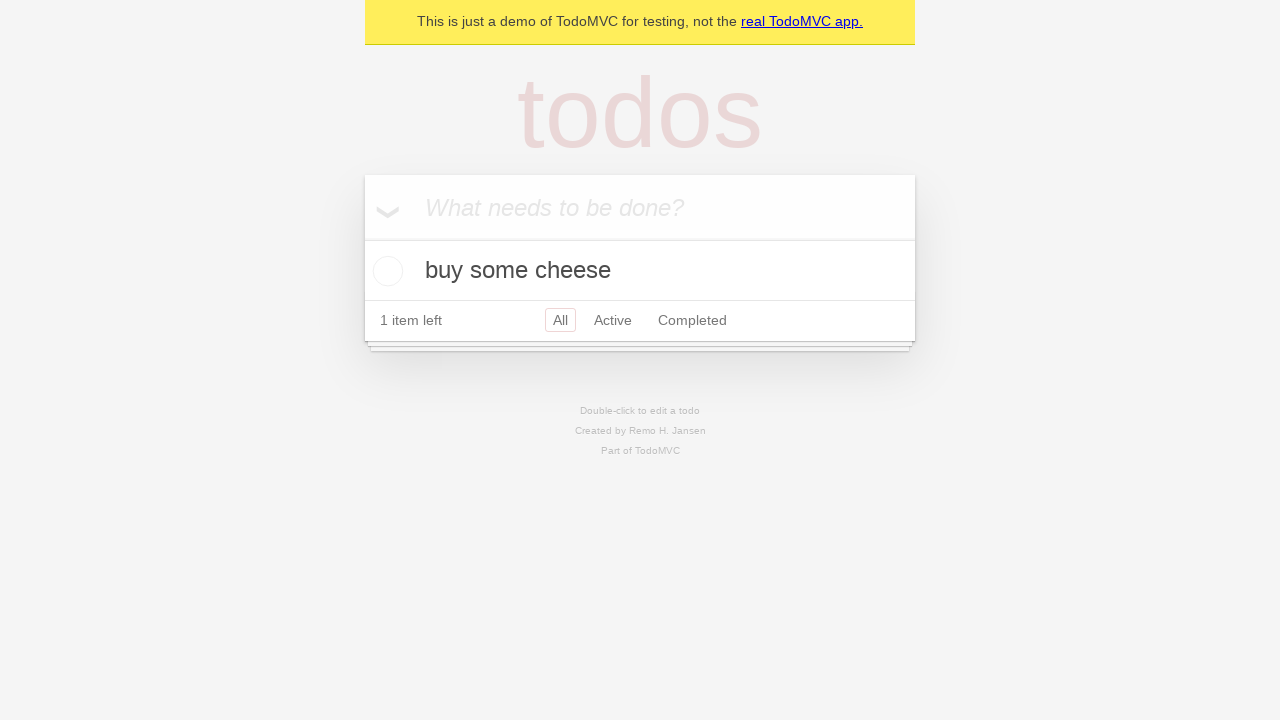

Filled input field with 'feed the cat' on internal:attr=[placeholder="What needs to be done?"i]
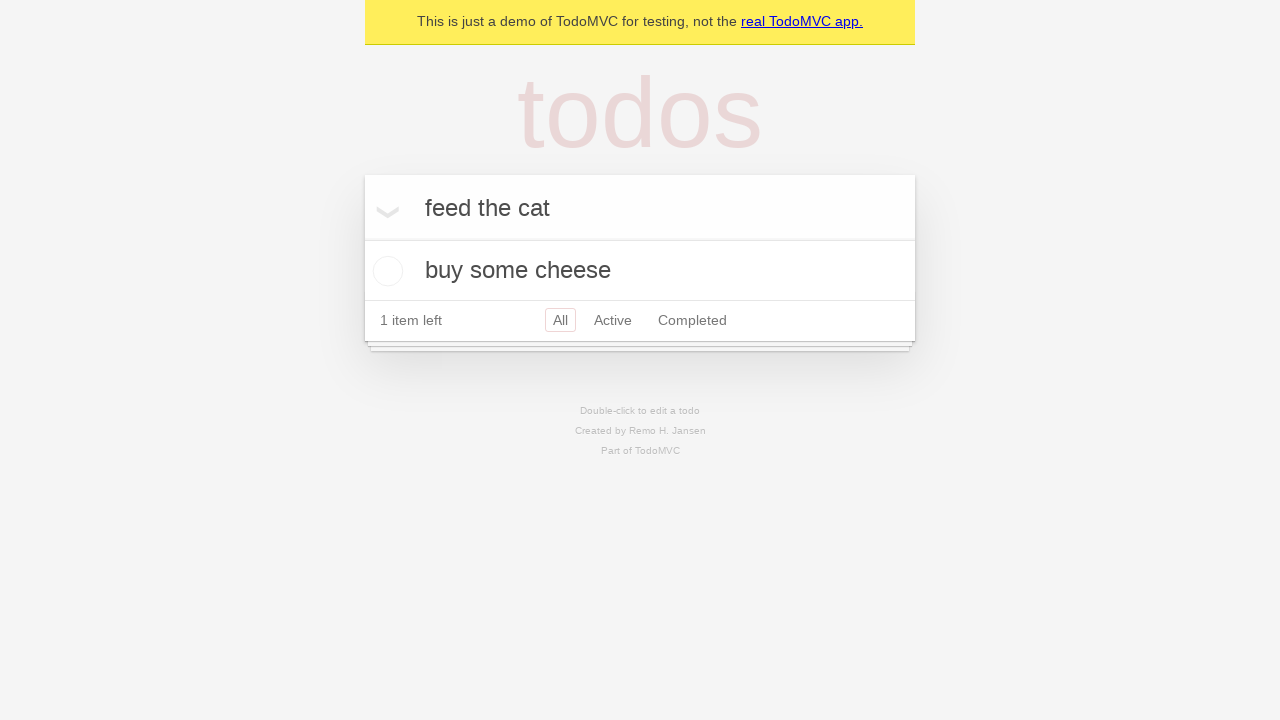

Pressed Enter to add second todo item on internal:attr=[placeholder="What needs to be done?"i]
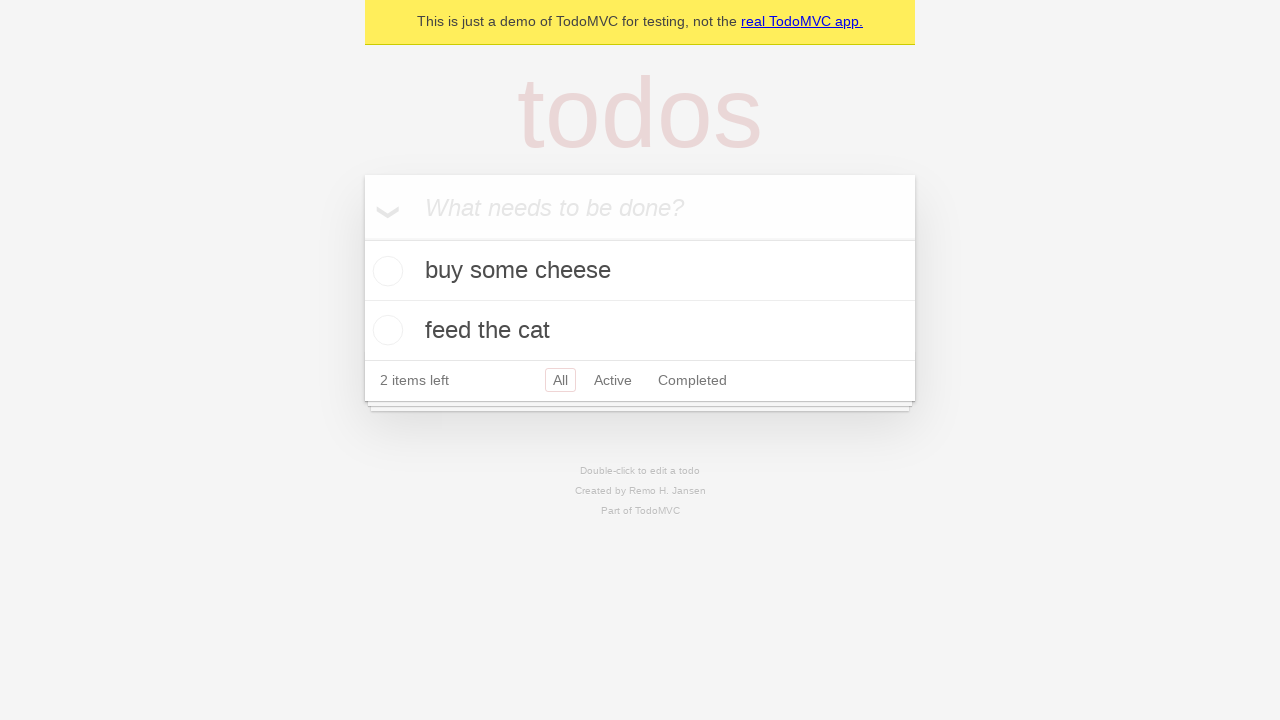

Counter element loaded, displaying current number of todo items
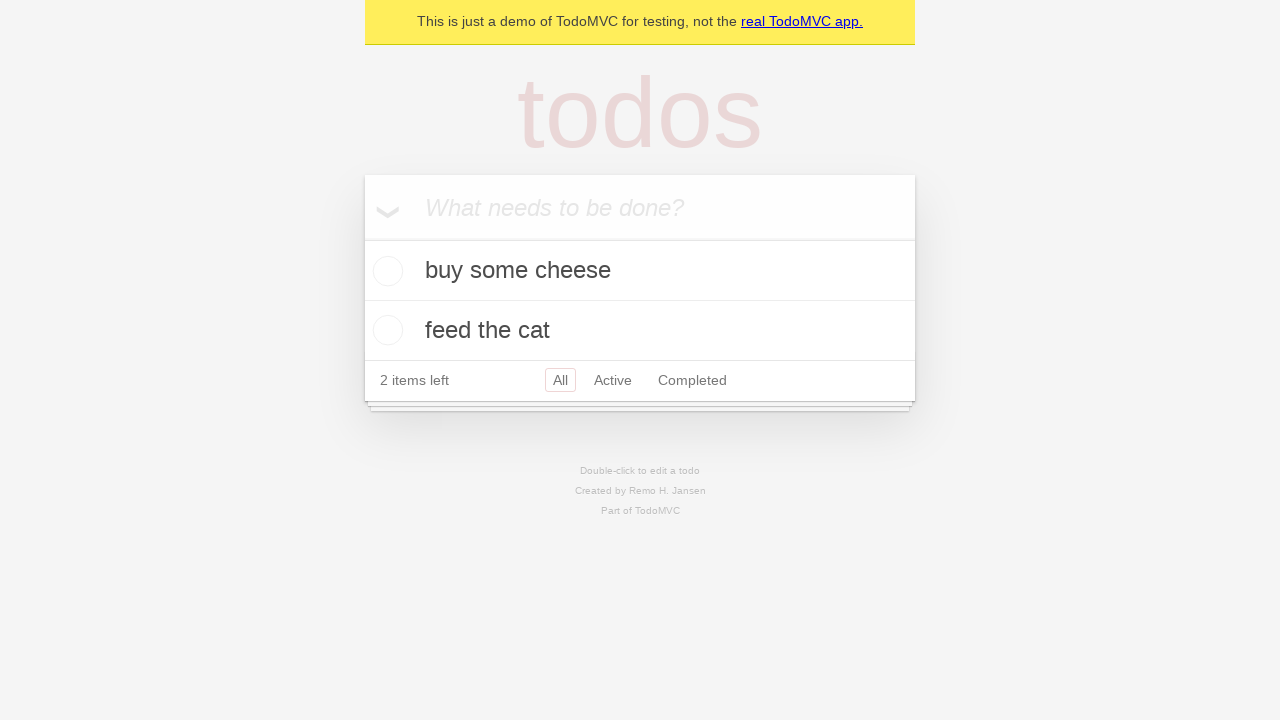

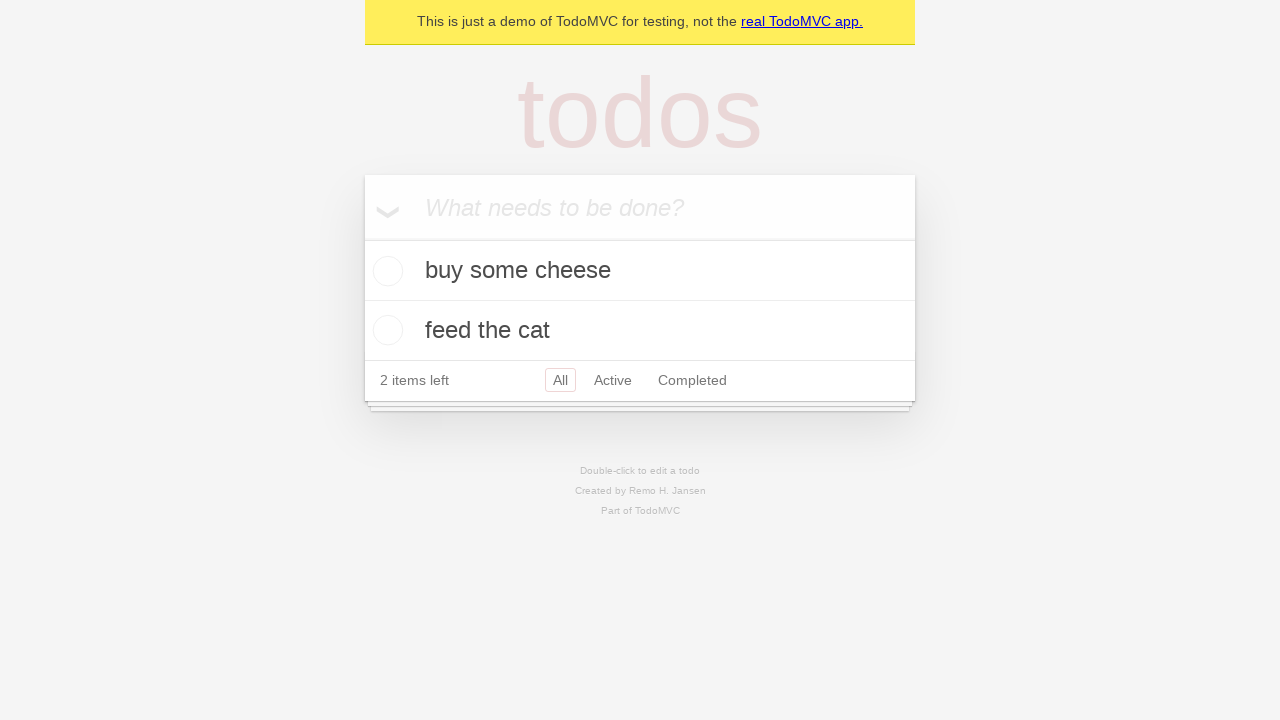